Tests file download functionality by clicking a direct download button on a test page

Starting URL: https://testpages.herokuapp.com/styled/download/download.html

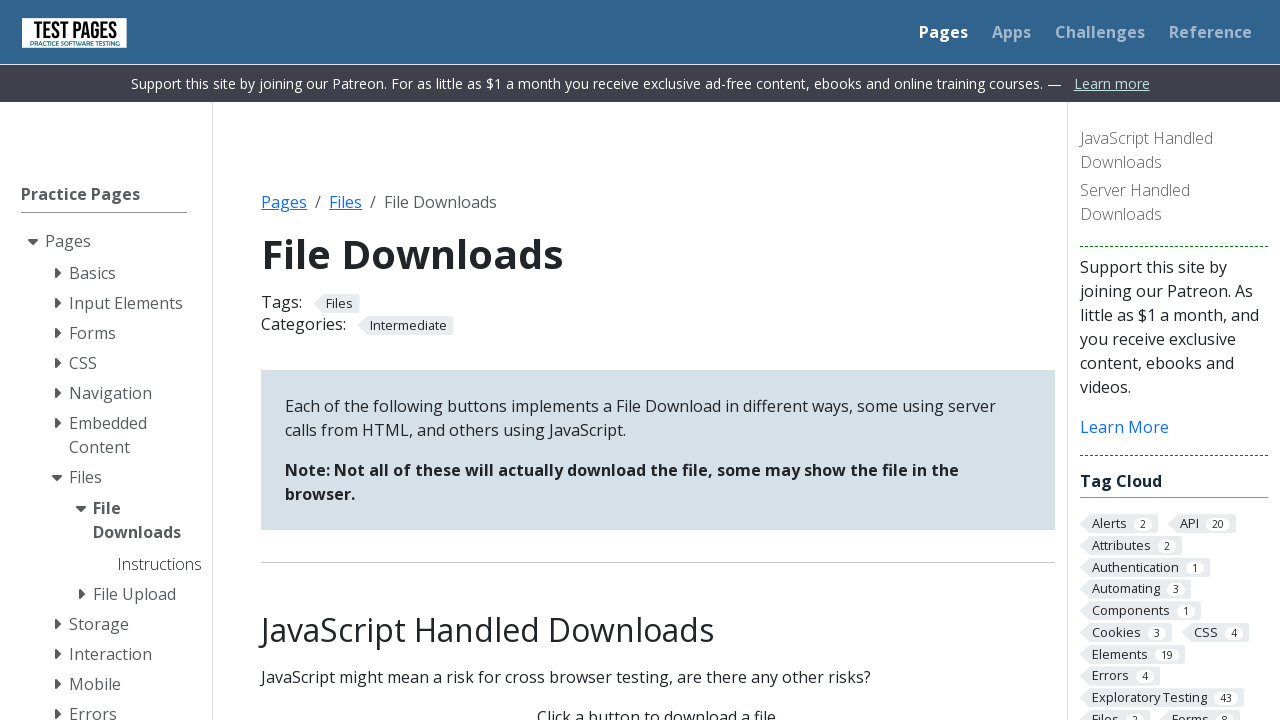

Clicked direct download button to trigger file download at (658, 361) on #direct-download
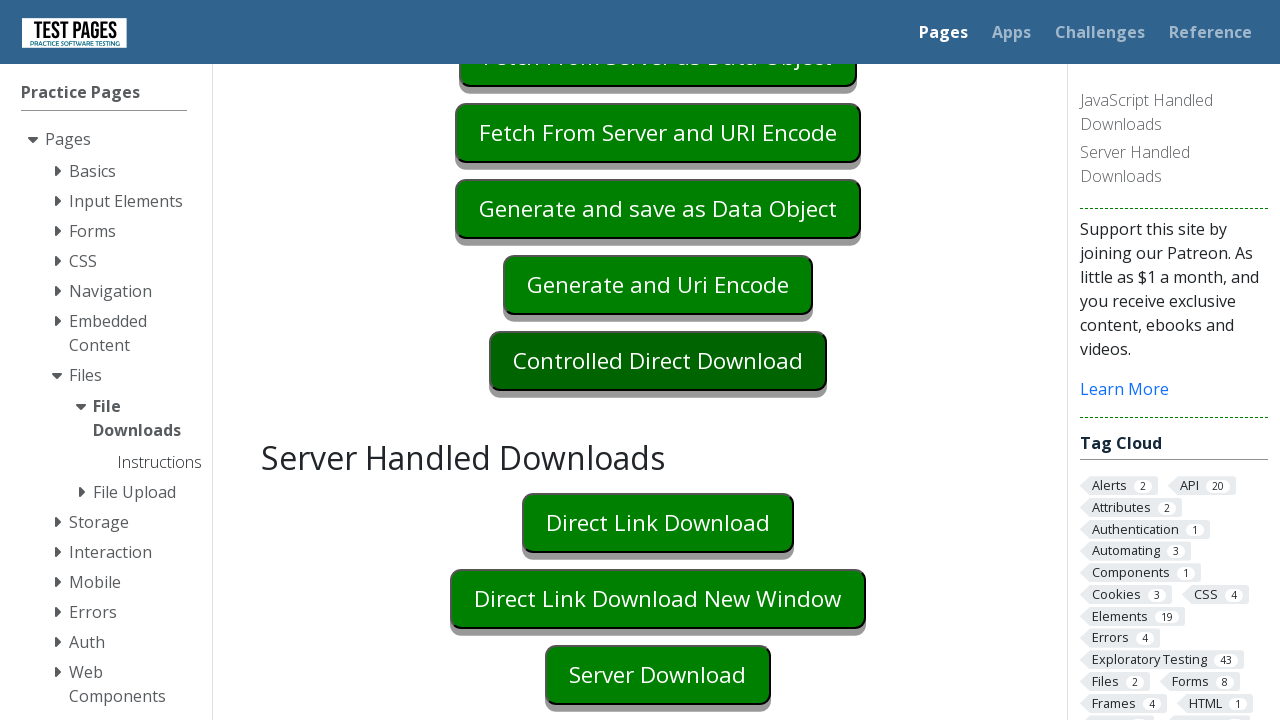

Waited 4 seconds for download to initiate
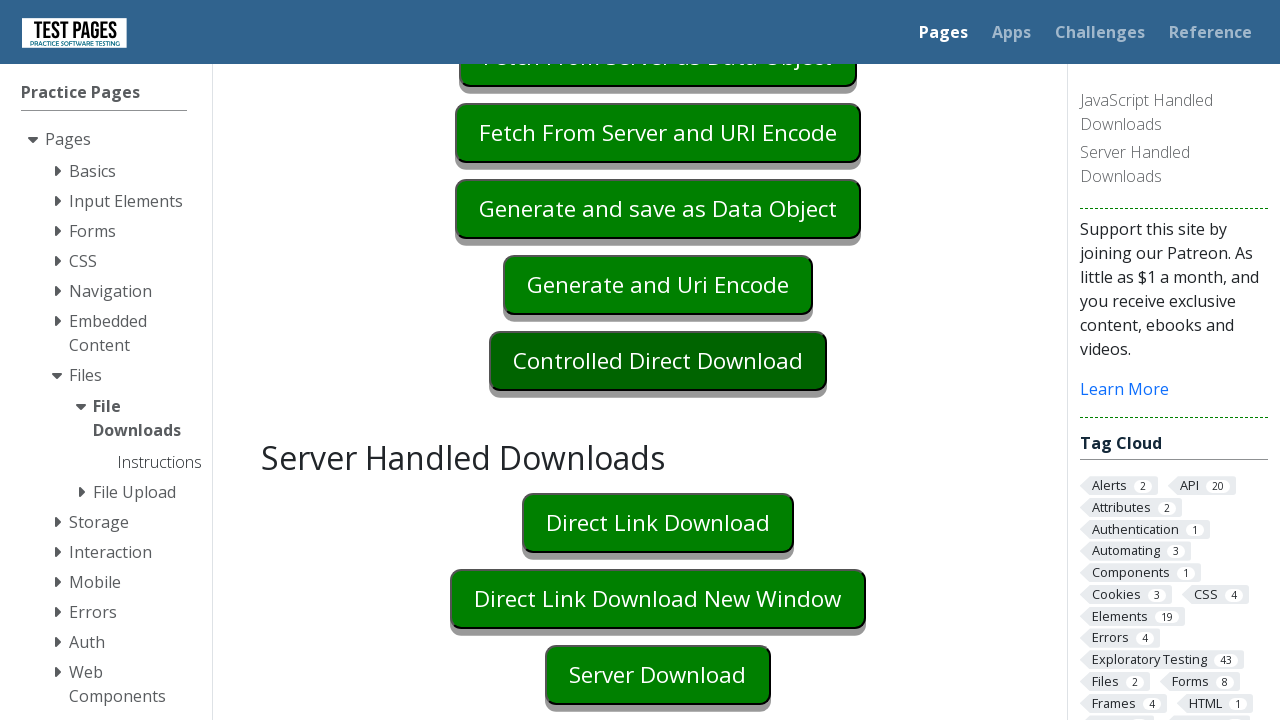

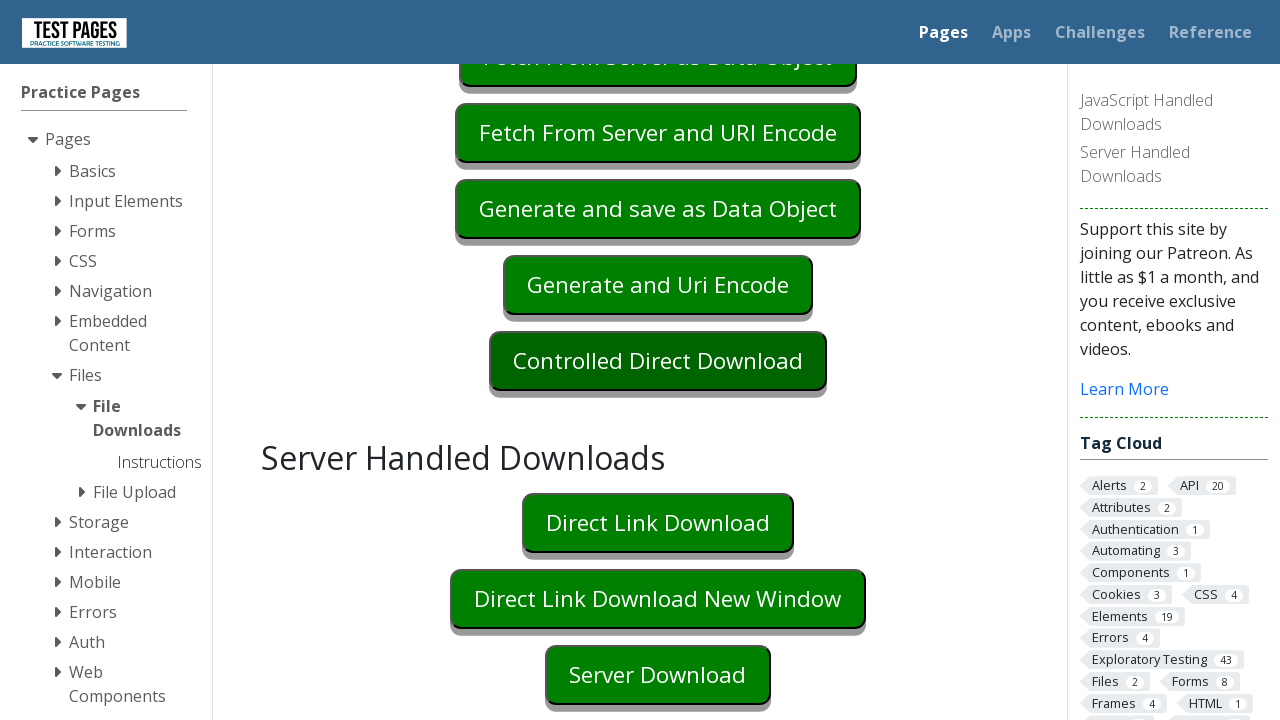